Tests the text input functionality by filling an input box with a custom button name, clicking the button, and verifying the button text updates to the entered value.

Starting URL: http://www.uitestingplayground.com/textinput

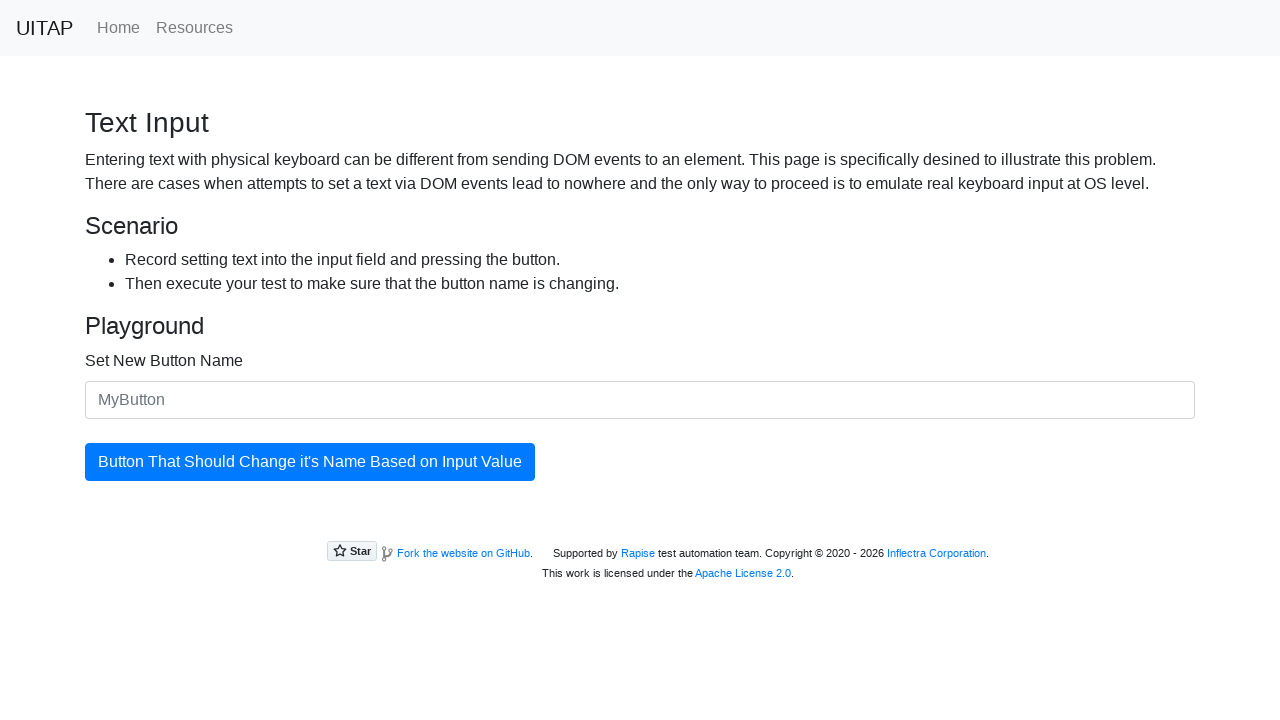

Filled input box with 'The Best Button' on #newButtonName
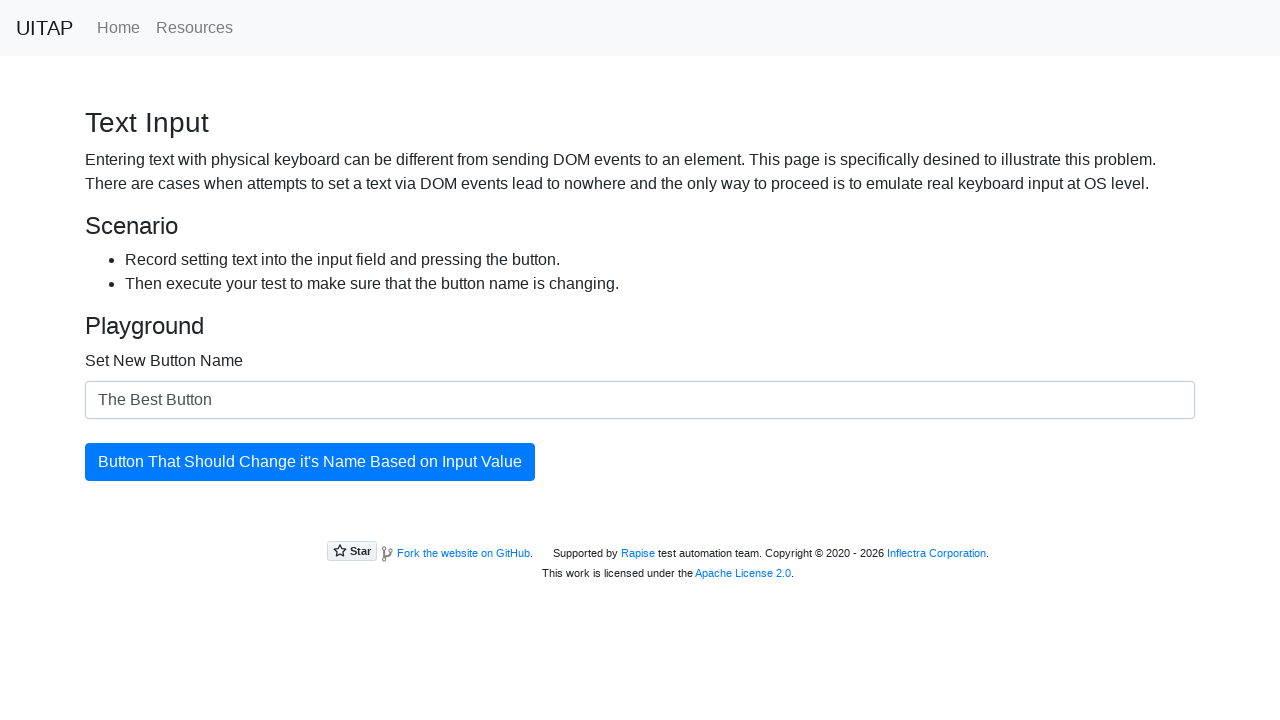

Clicked the updating button at (310, 462) on #updatingButton
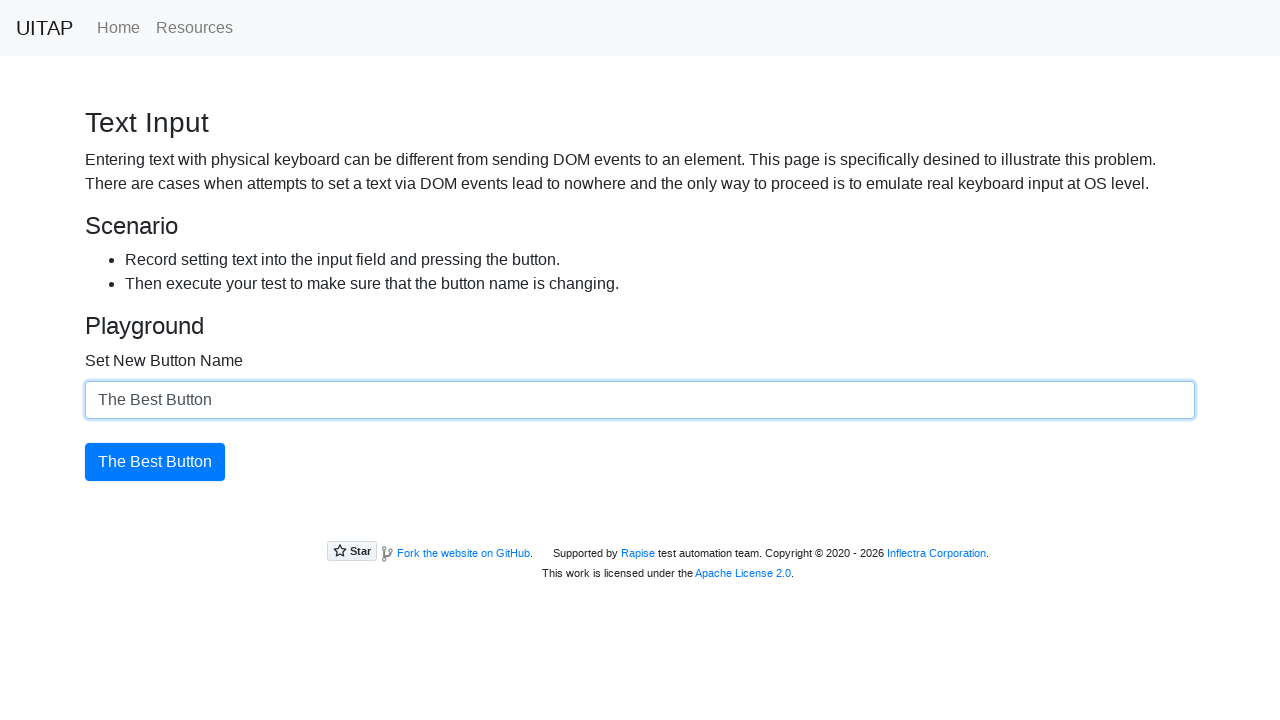

Verified button text updated to 'The Best Button'
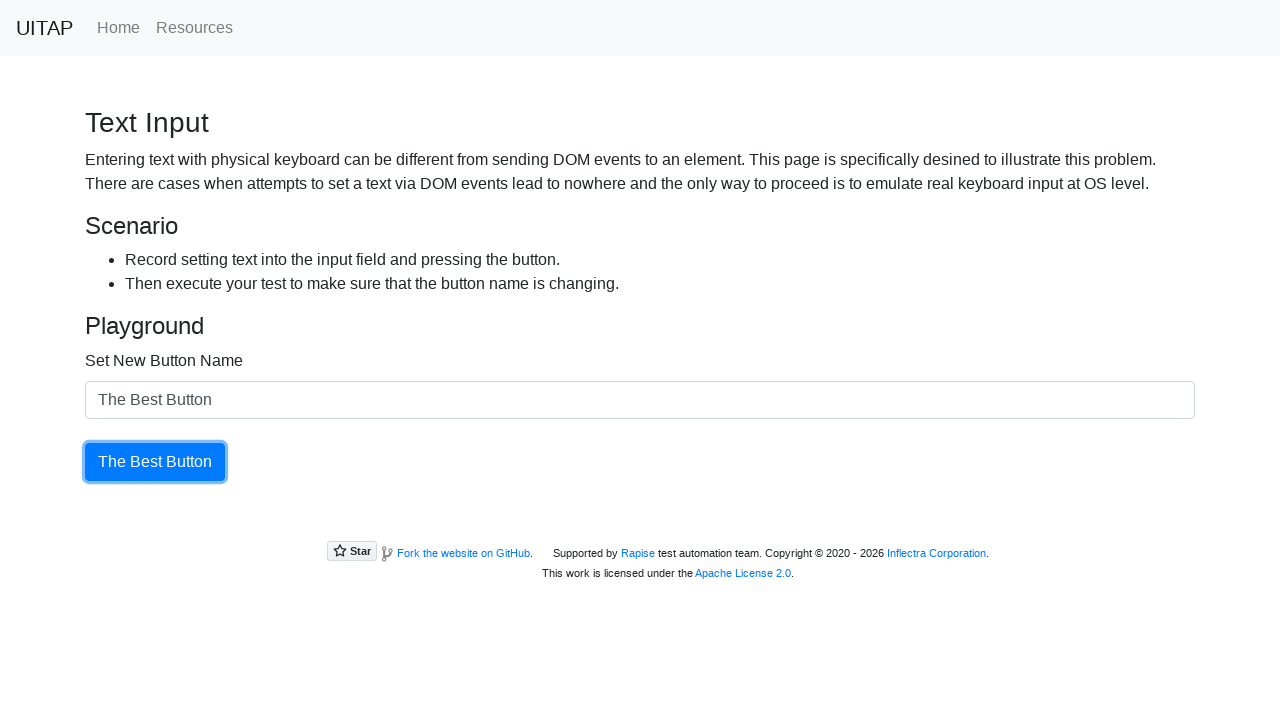

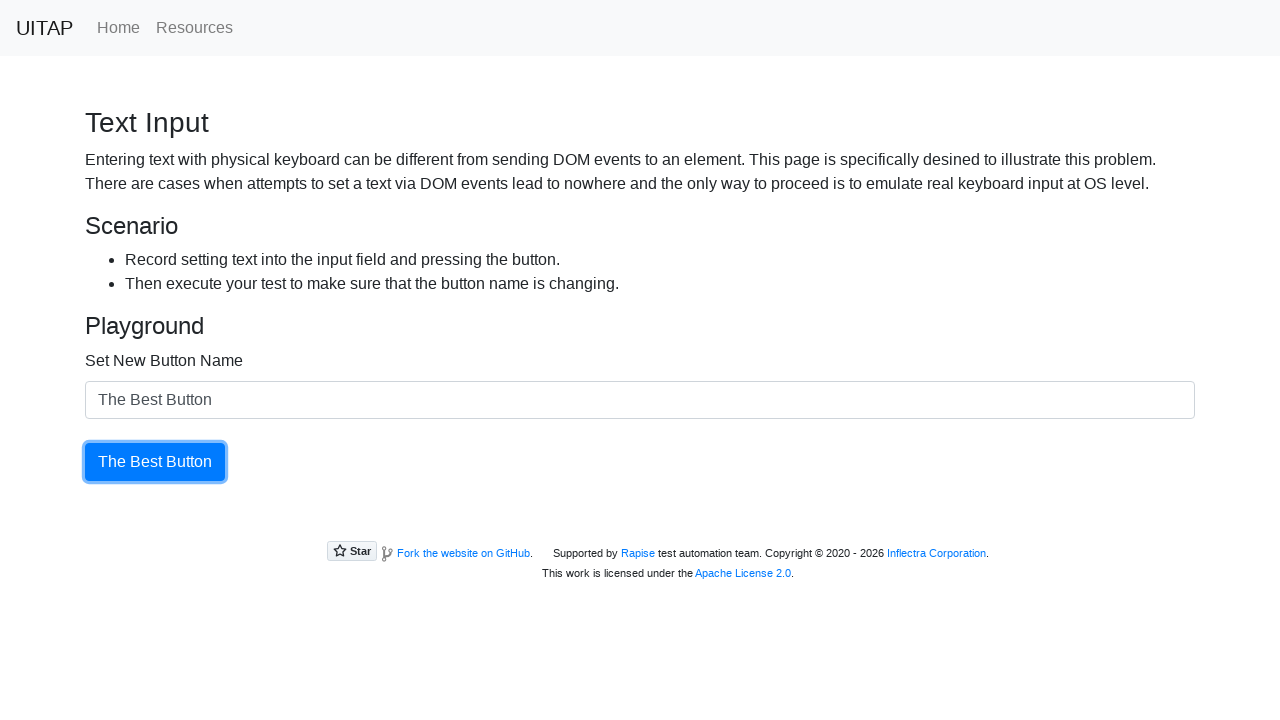